Tests text box form functionality by filling in username, email, current address, and permanent address fields, then submitting the form.

Starting URL: https://demoqa.com/text-box

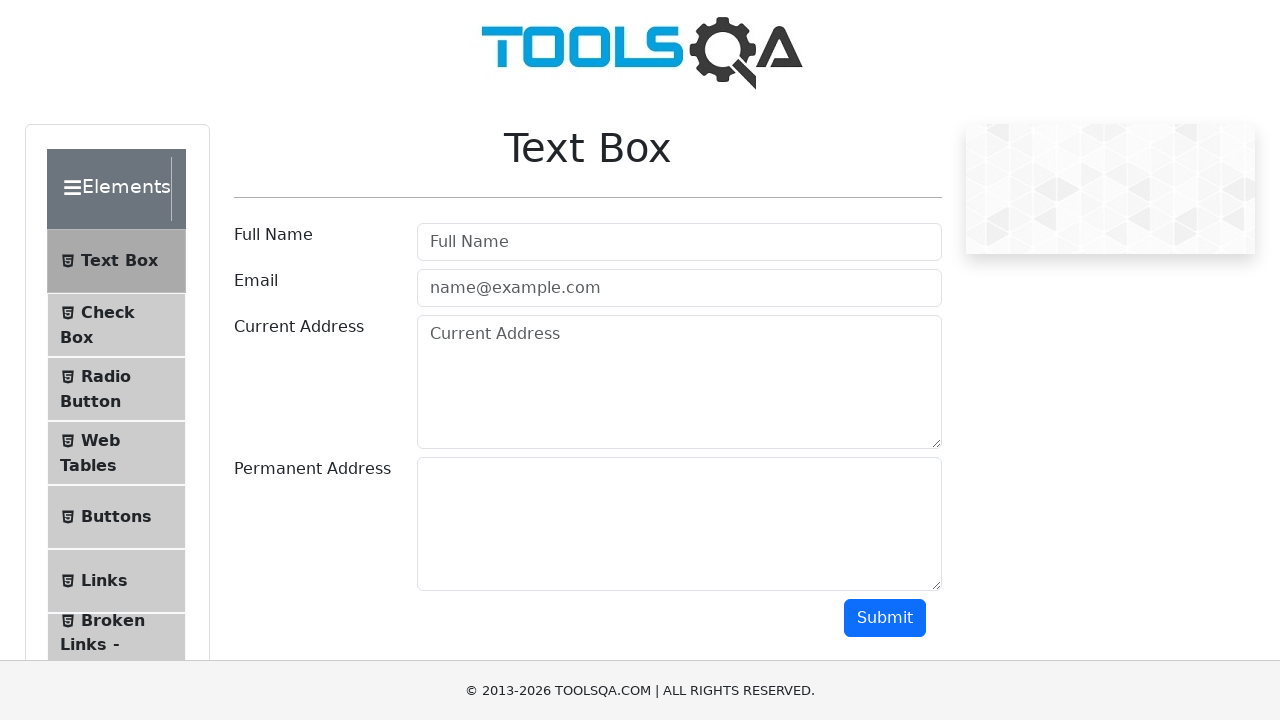

Filled username field with 'Hello World' on input#userName
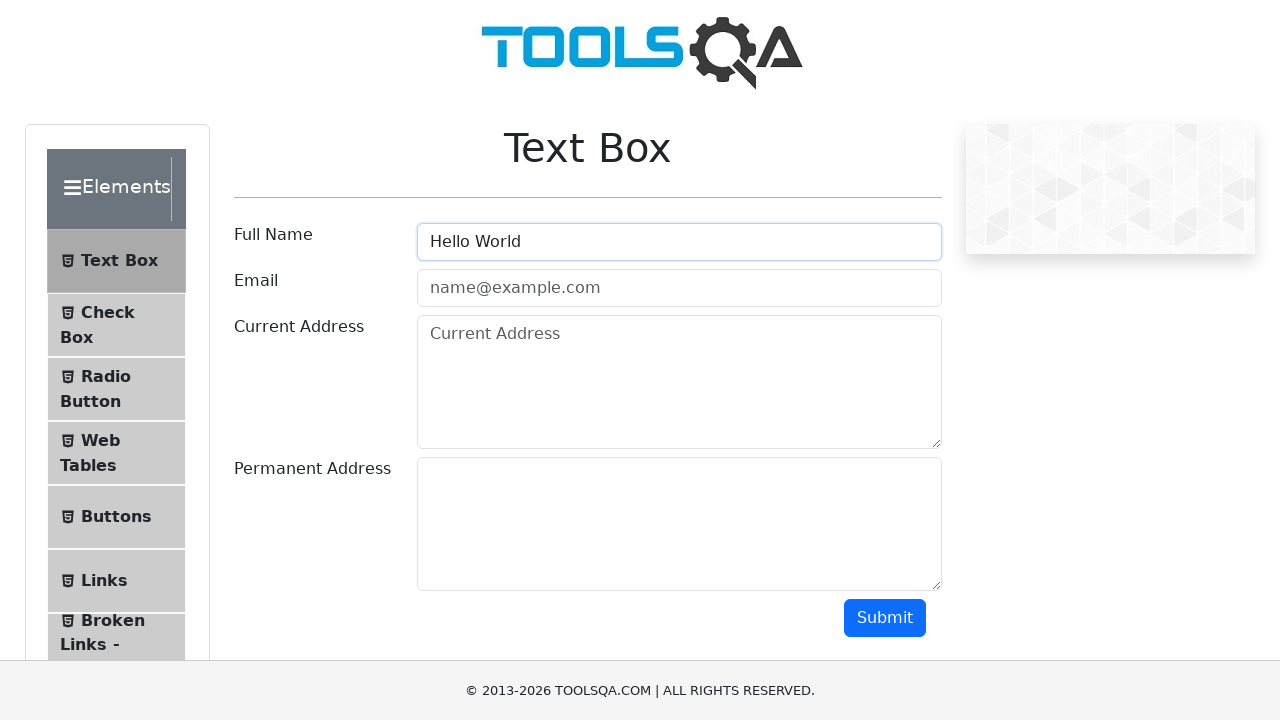

Filled email field with 'hello@gmail.com' on input#userEmail
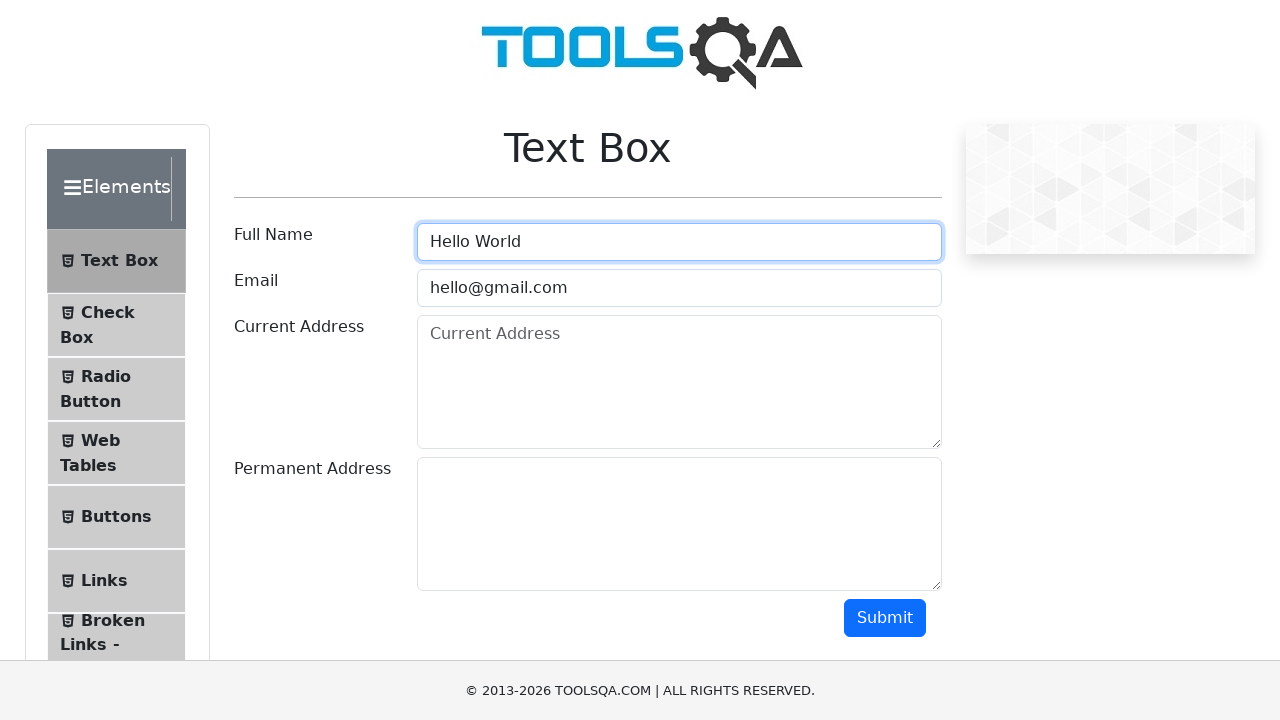

Filled current address field with '123 Warren St, Mankato, MN, 56001' on textarea#currentAddress
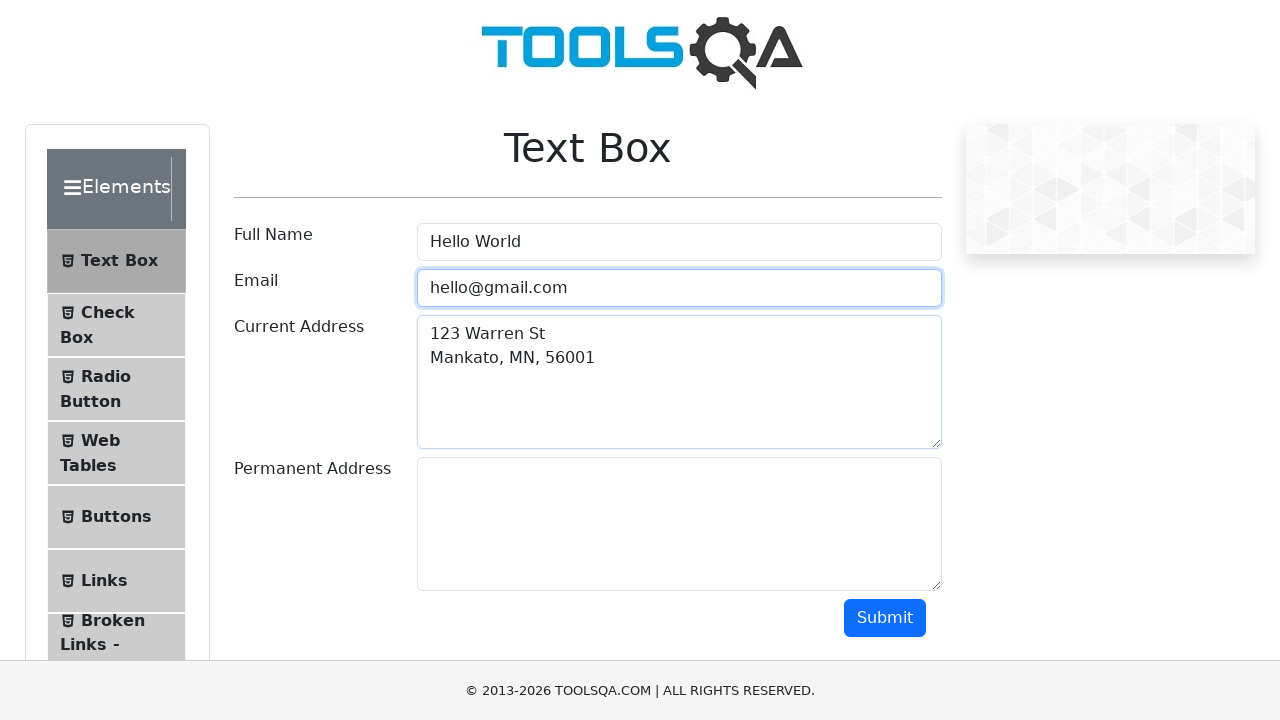

Filled permanent address field with '123 Warren St, Mankato, MN, 56001' on textarea#permanentAddress
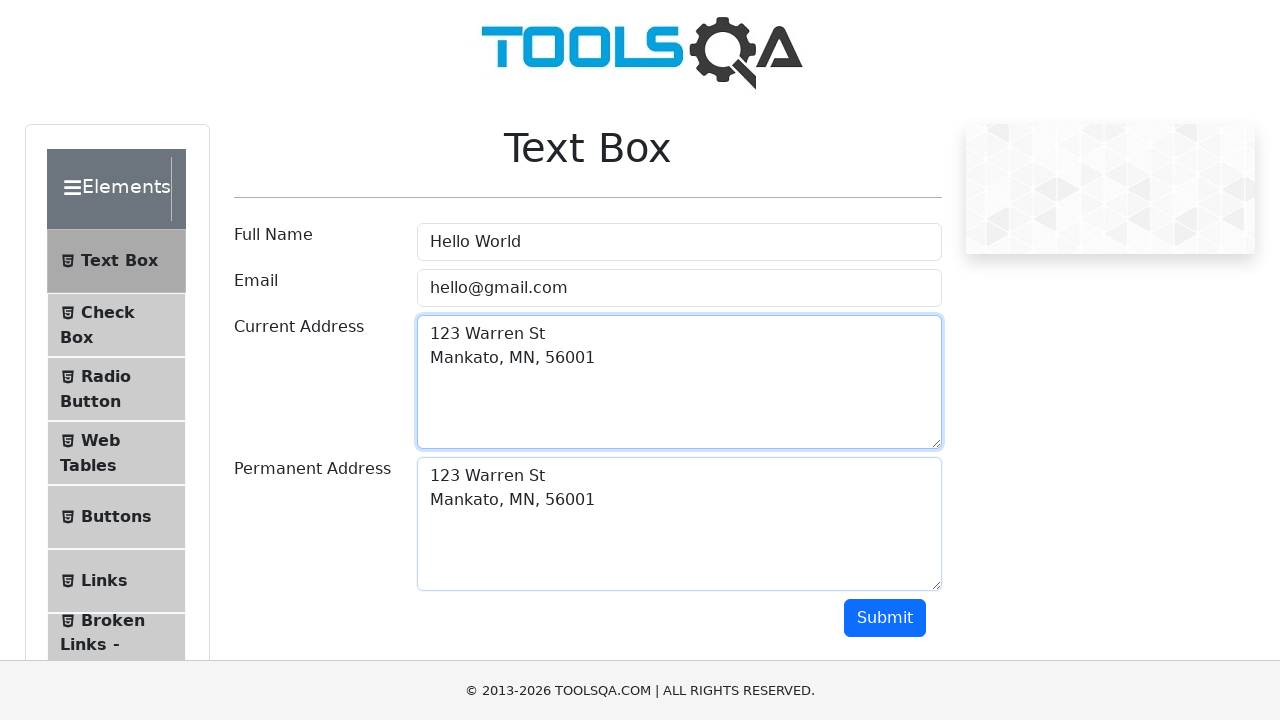

Clicked submit button to submit text box form at (885, 618) on #submit
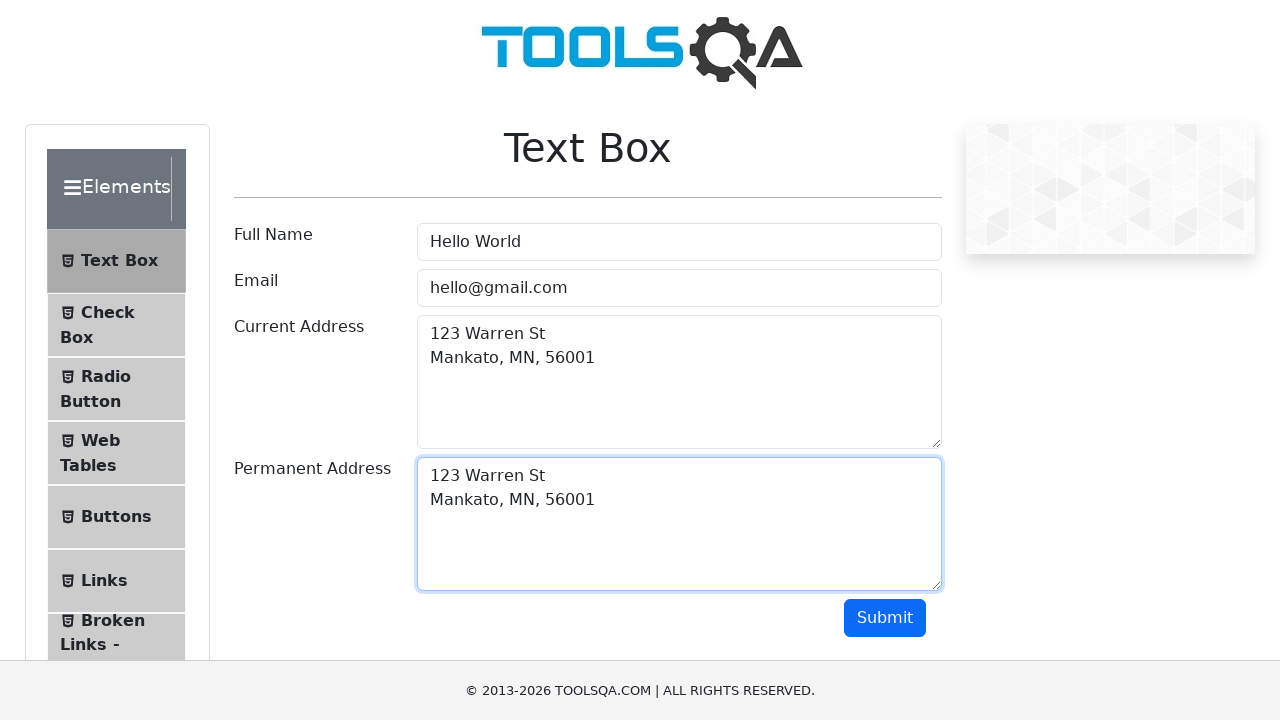

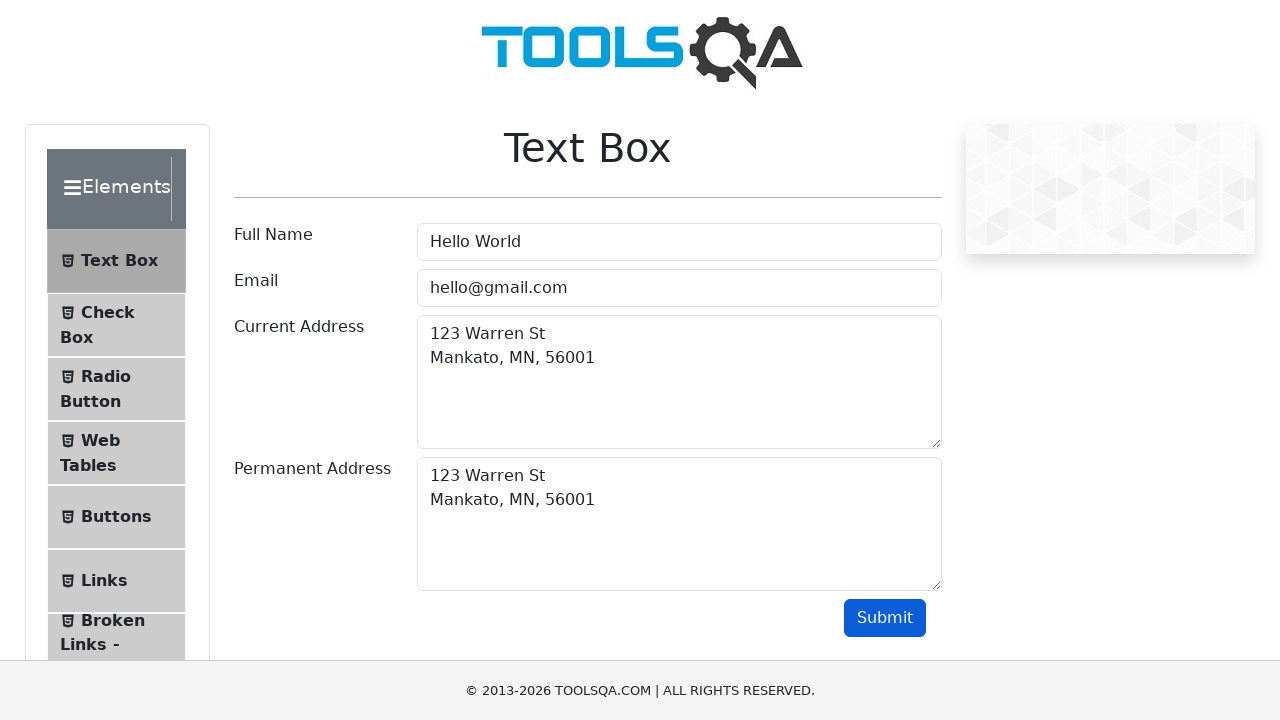